Tests clicking a button identified by its CSS class attribute

Starting URL: http://uitestingplayground.com/classattr

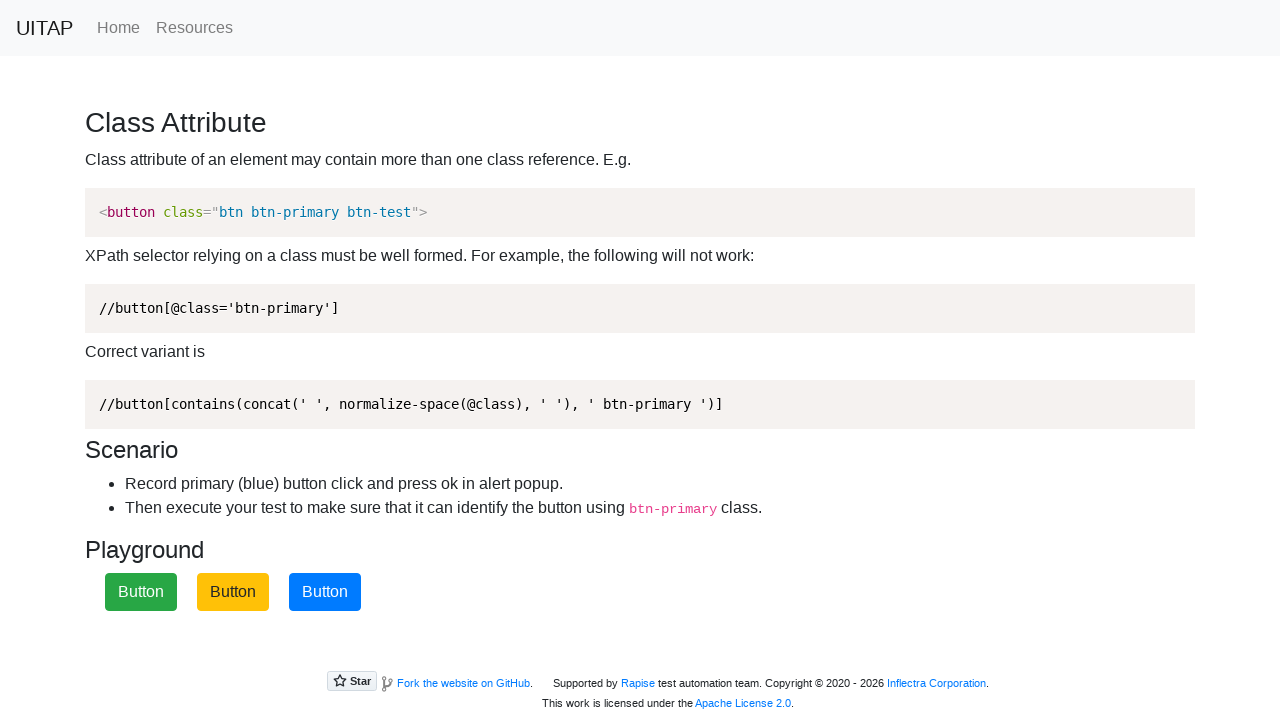

Waited for primary button to be available
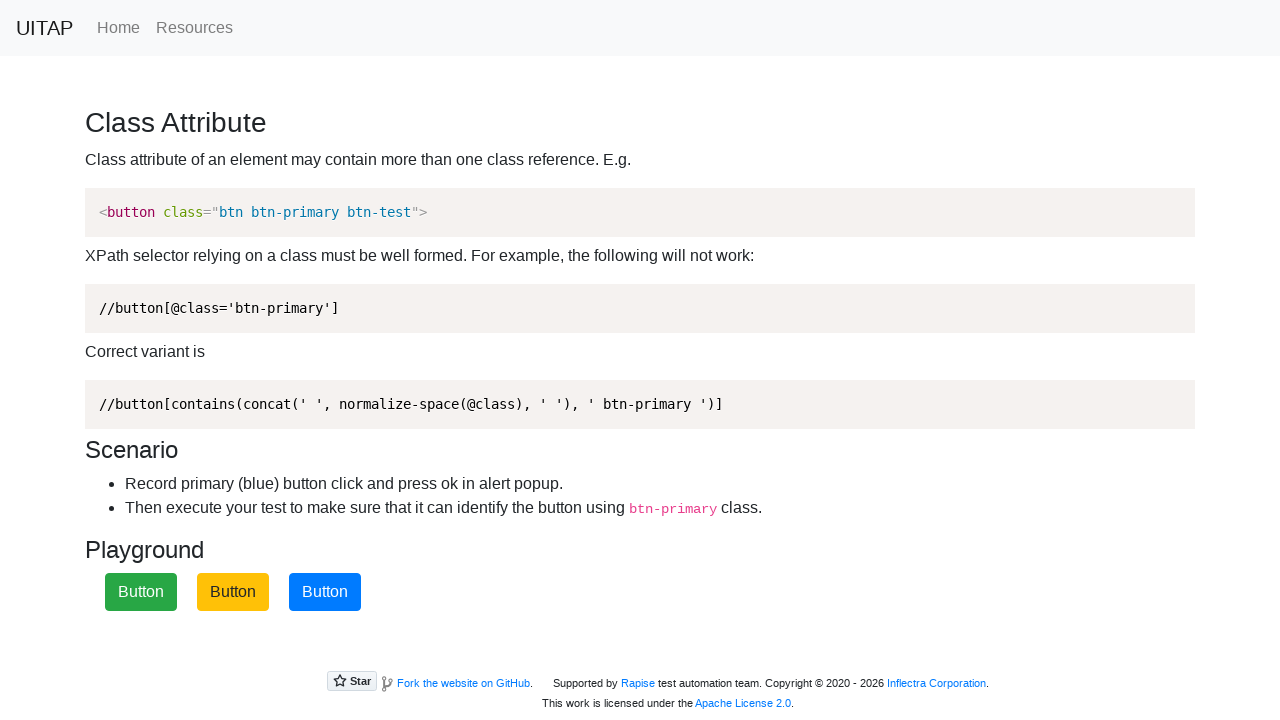

Clicked the primary button (CSS class btn-primary) at (325, 592) on button.btn-primary
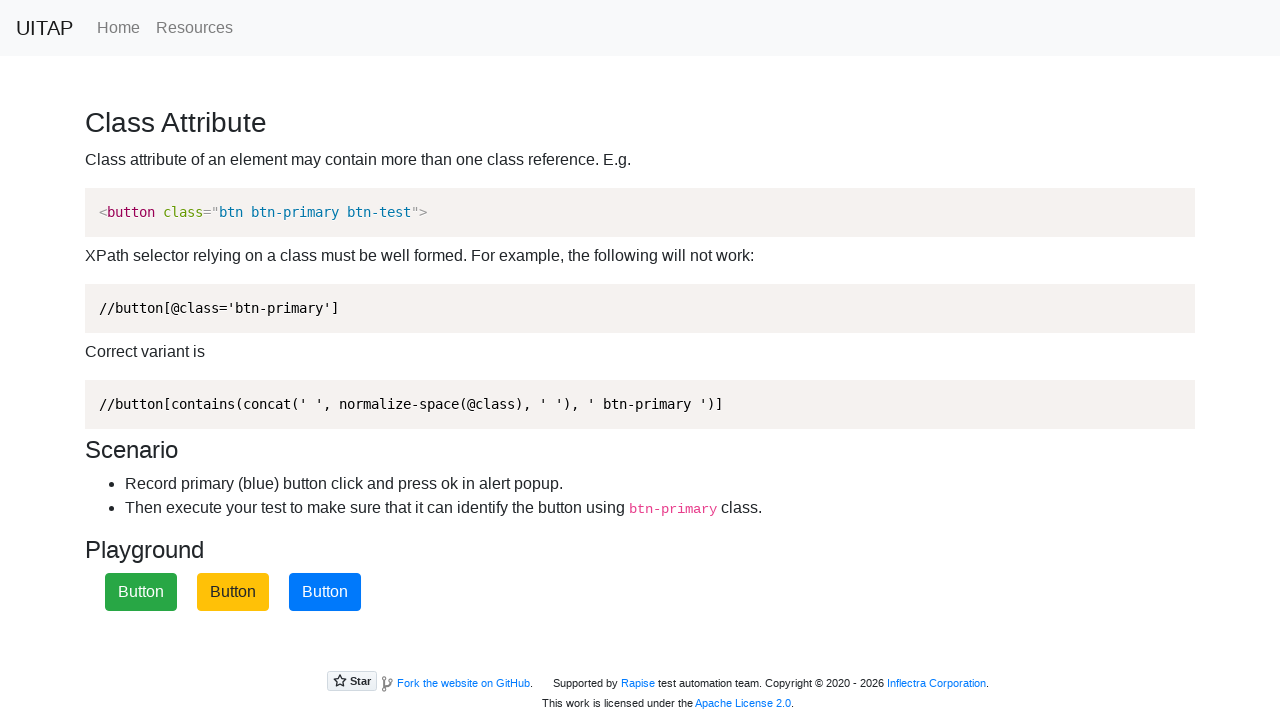

Set up dialog handler to accept any alerts
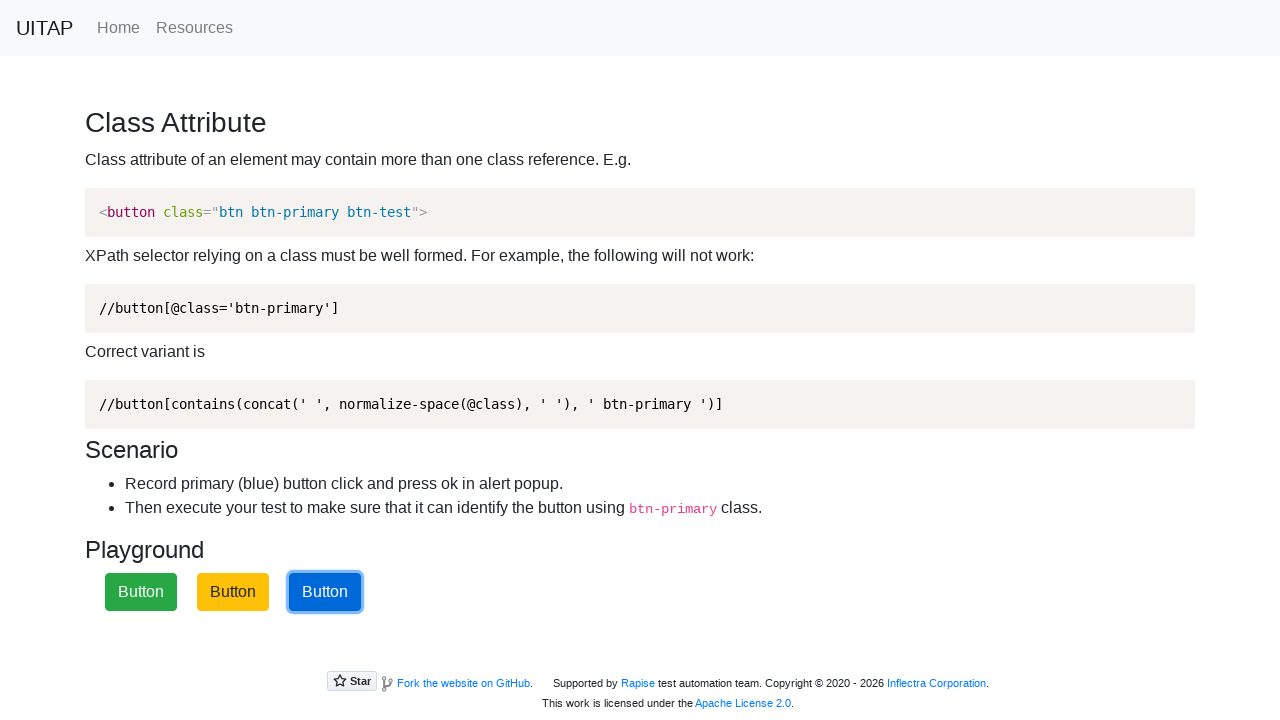

Waited for primary button to be available
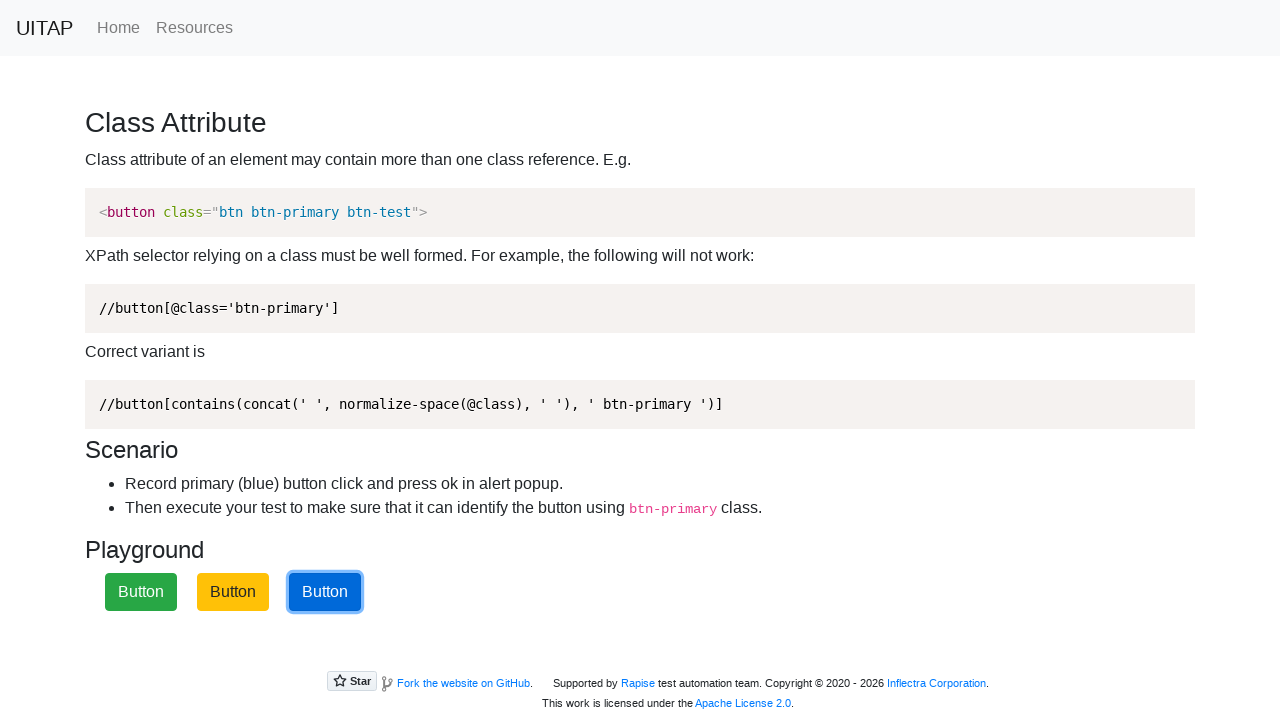

Clicked the primary button (CSS class btn-primary) at (325, 592) on button.btn-primary
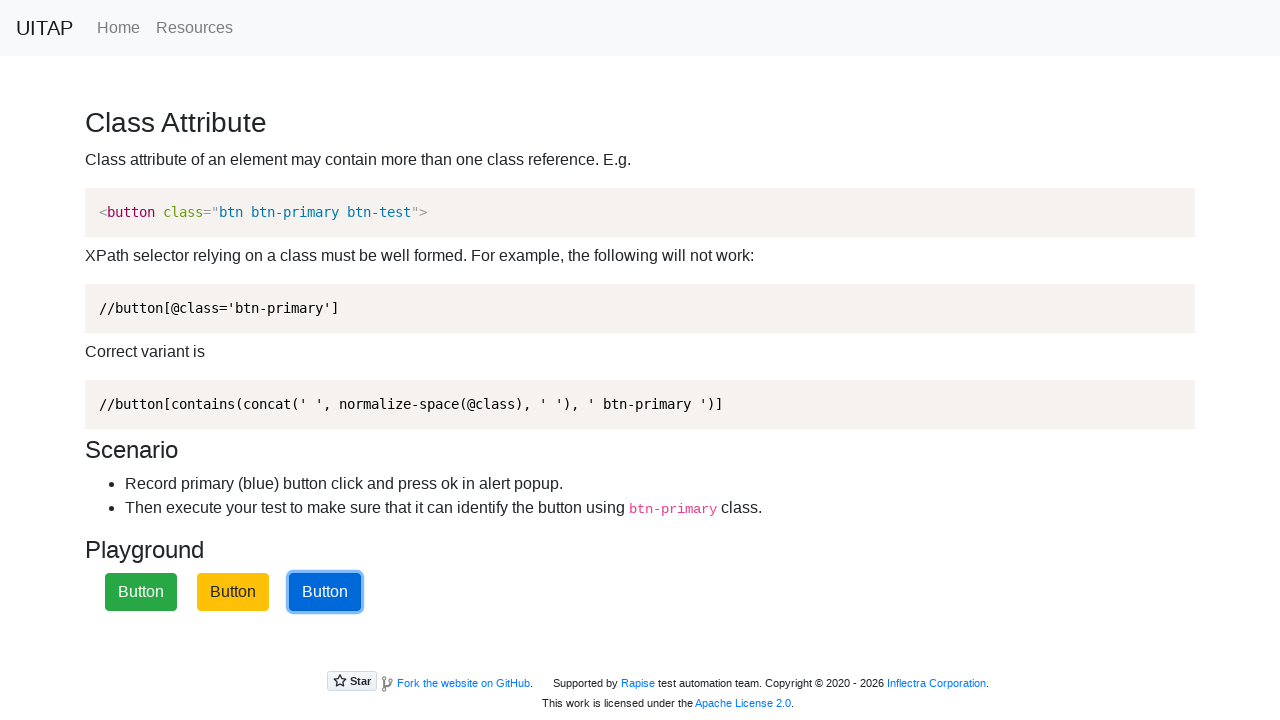

Set up dialog handler to accept any alerts
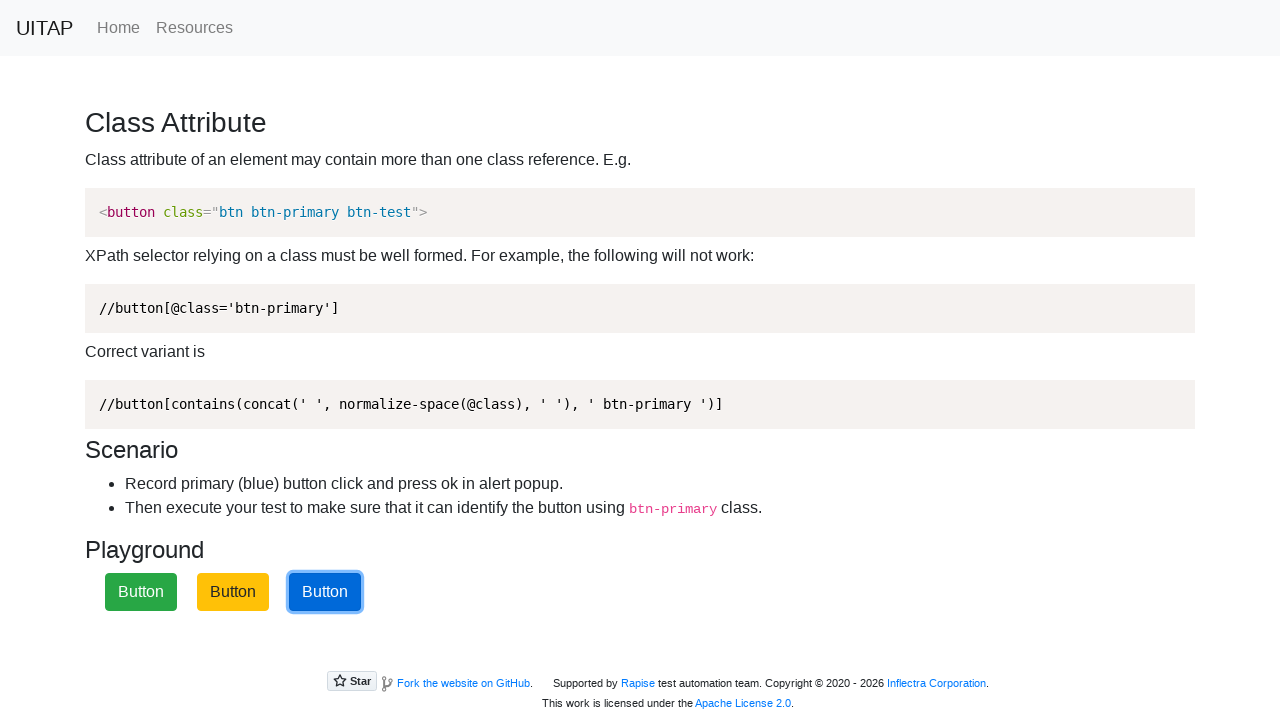

Waited for primary button to be available
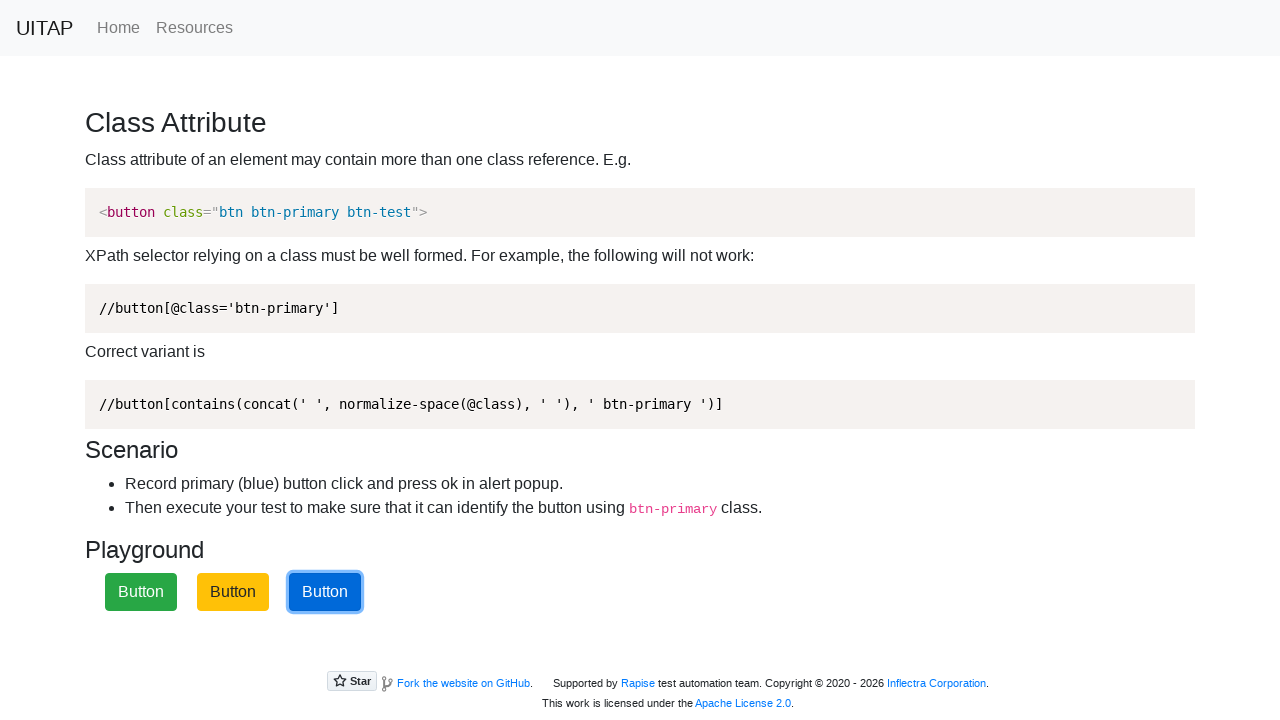

Clicked the primary button (CSS class btn-primary) at (325, 592) on button.btn-primary
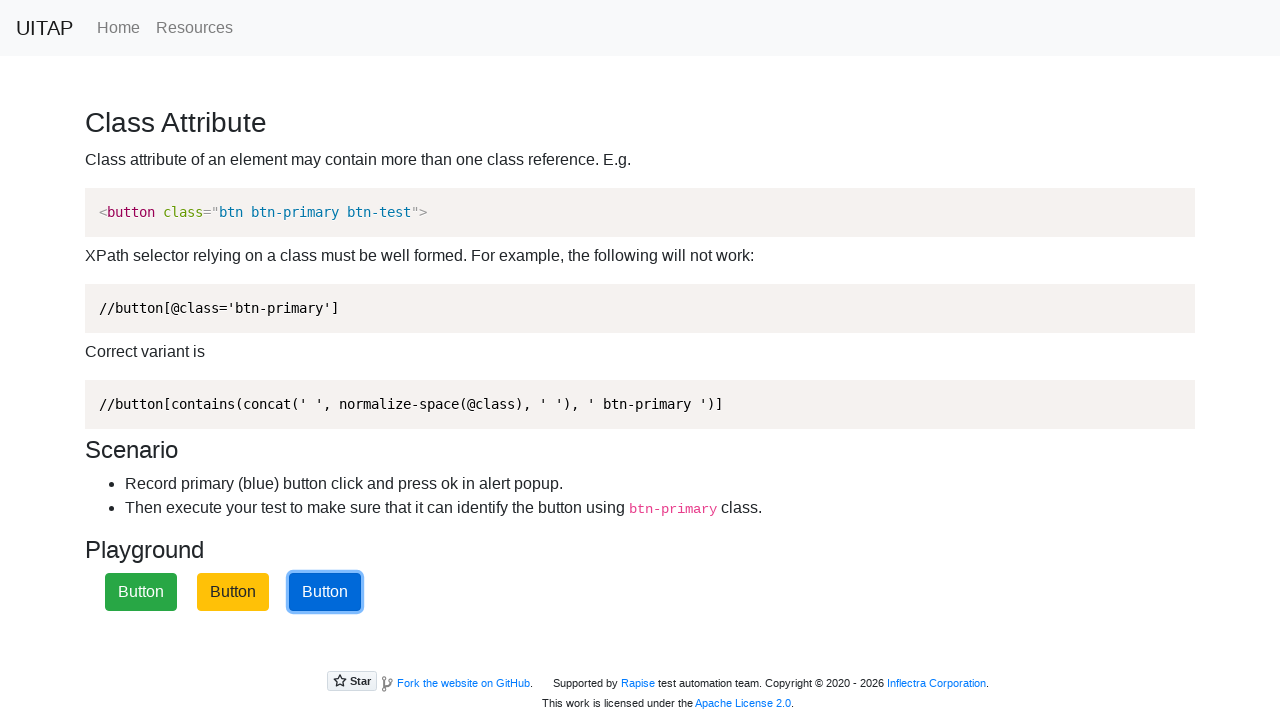

Set up dialog handler to accept any alerts
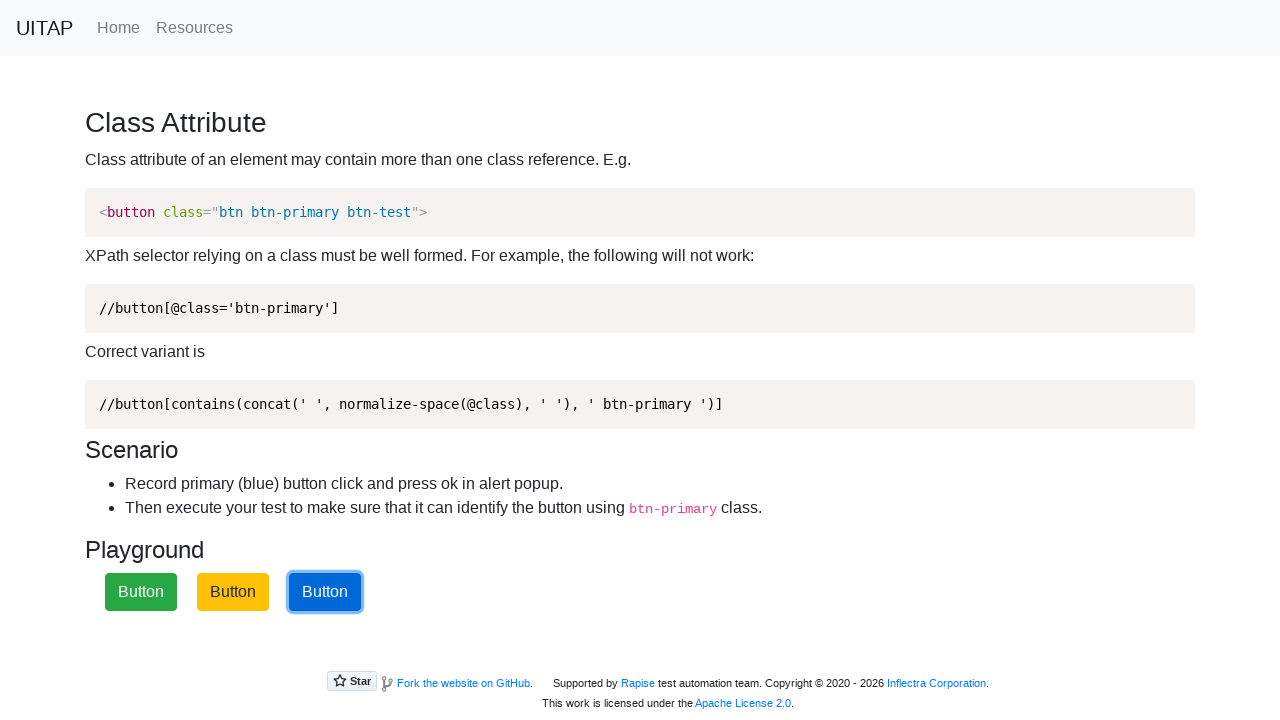

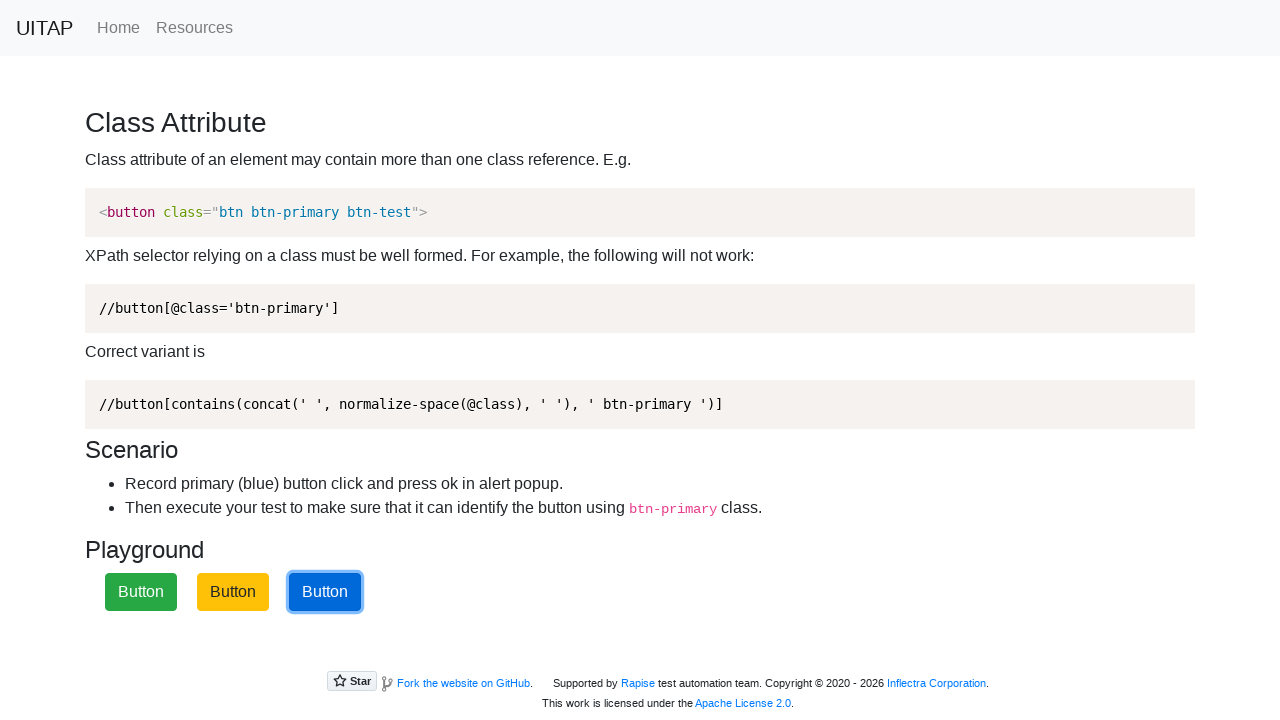